Tests JavaScript alert functionality by clicking a button to trigger an alert, accepting it, and verifying the result message

Starting URL: https://the-internet.herokuapp.com/javascript_alerts

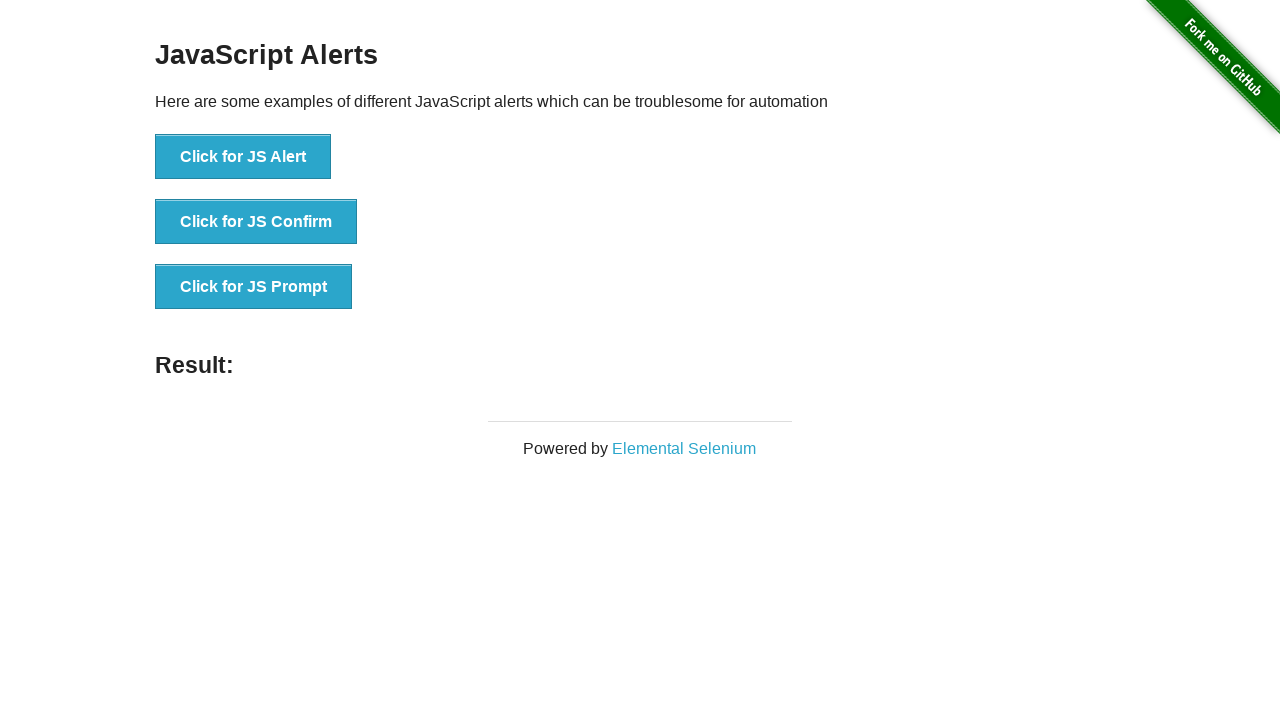

Clicked the JavaScript alert button at (243, 157) on xpath=//button[@onclick='jsAlert()']
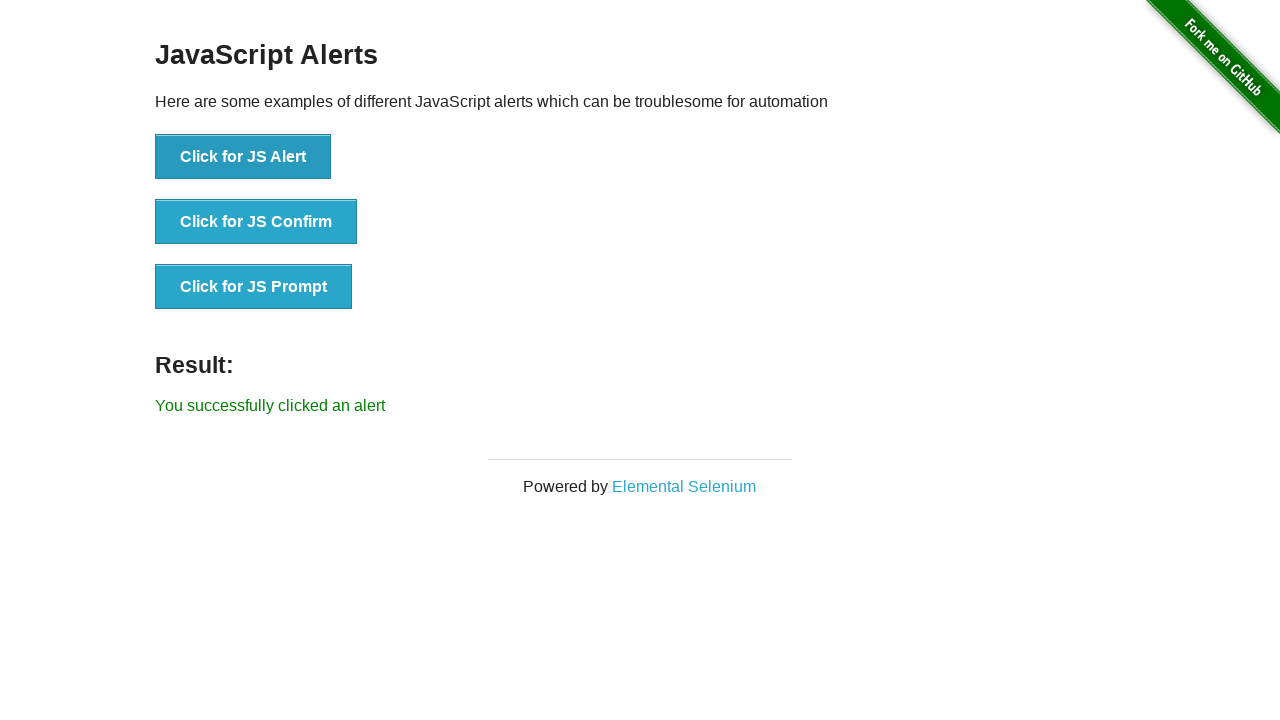

Set up dialog handler to accept alert
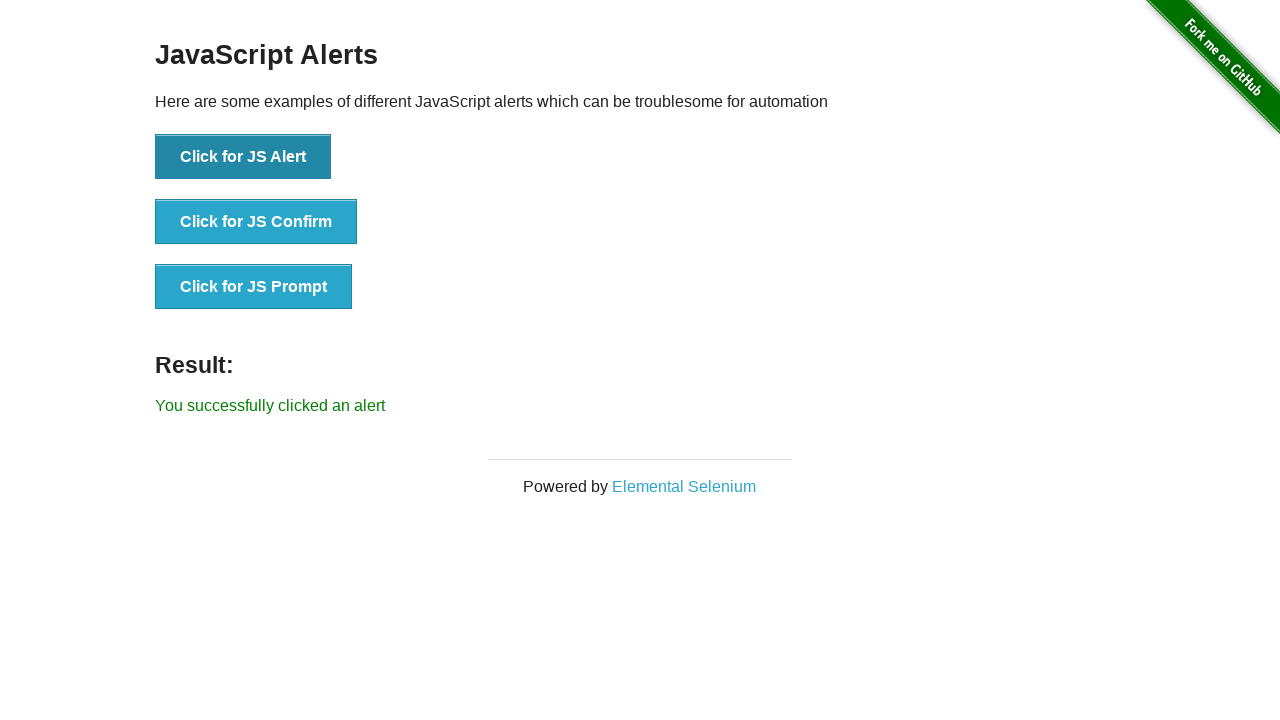

Alert accepted and result message appeared
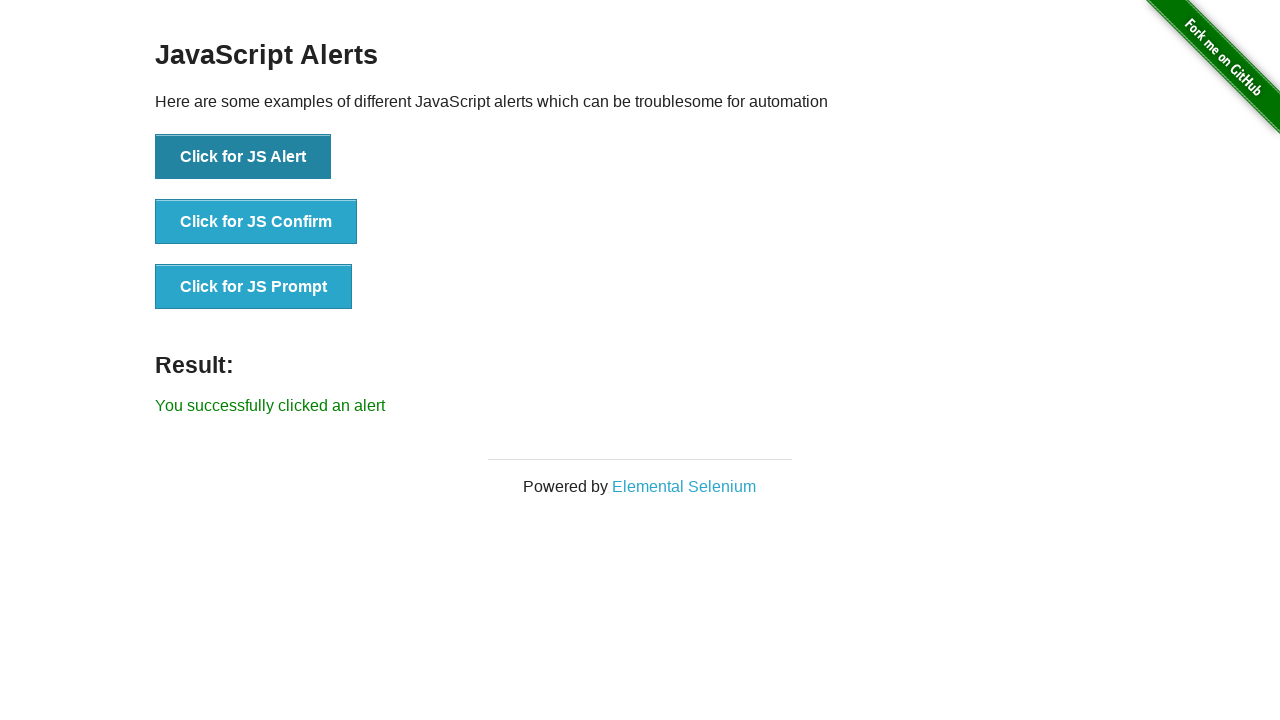

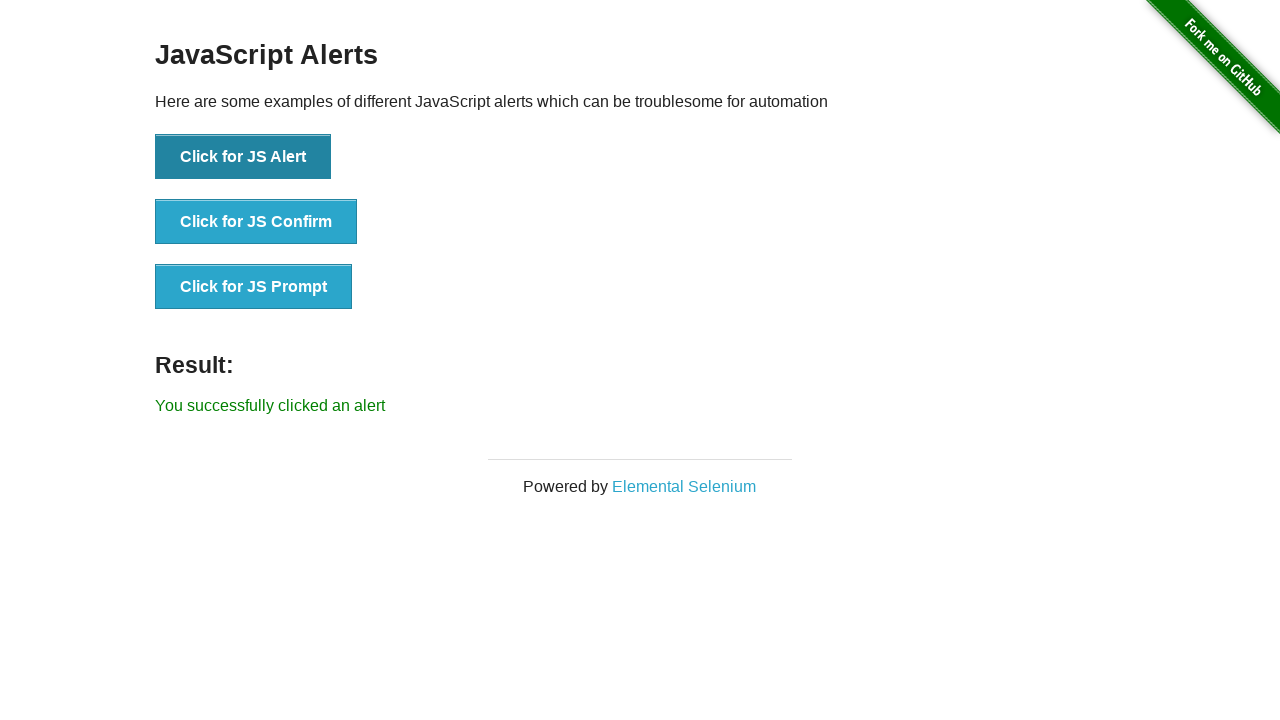